Tests form filling functionality by entering a username and email on a public testing website's registration form

Starting URL: http://www.thetestingworld.com/testings

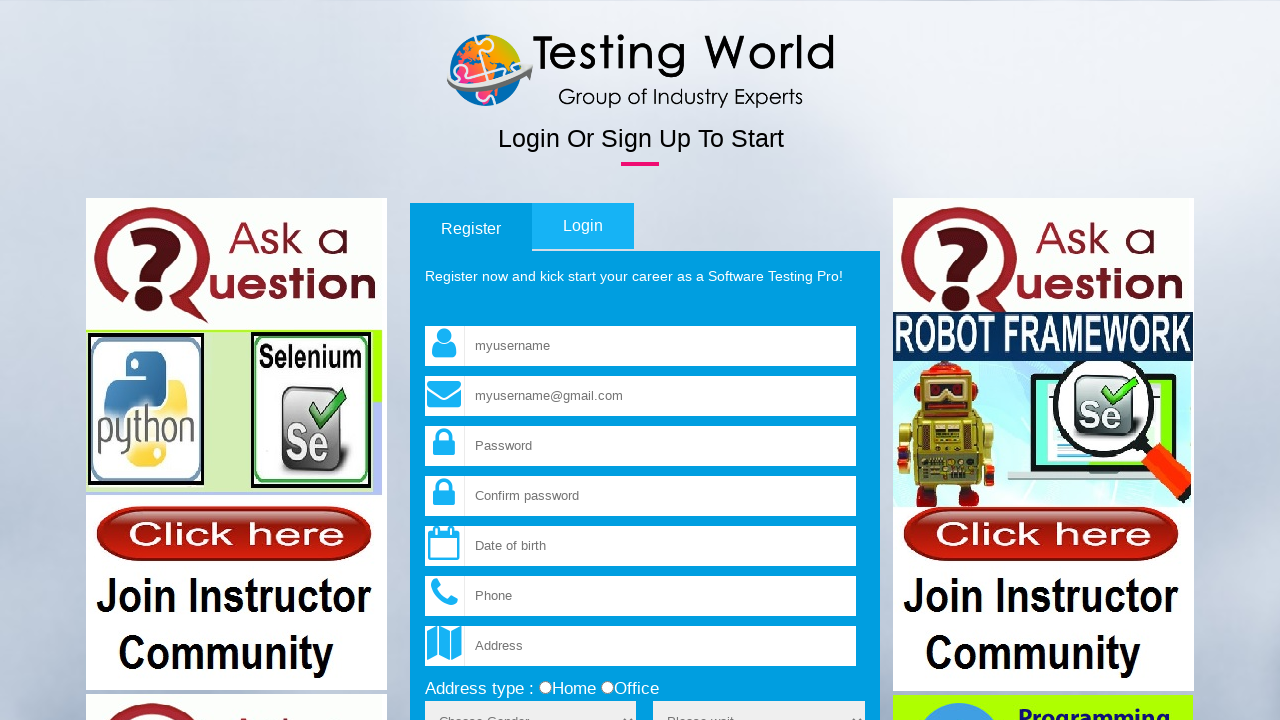

Filled username field with 'Hello' on input[name='fld_username']
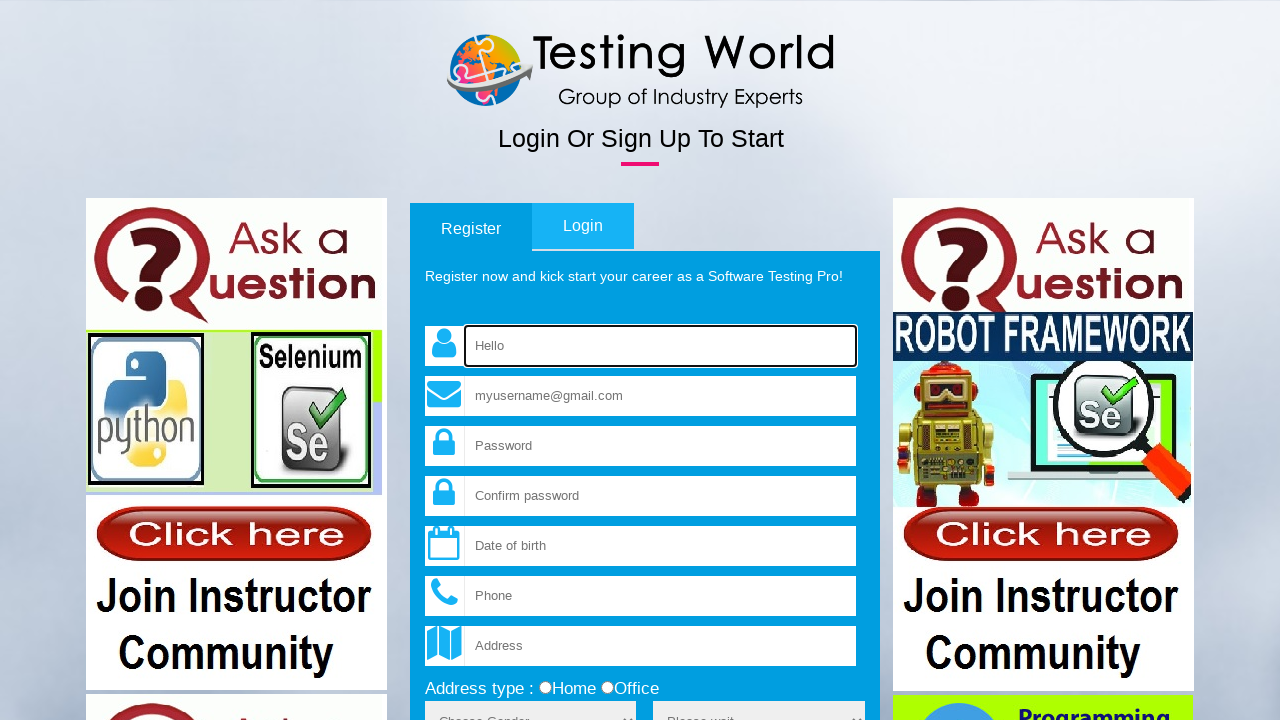

Filled email field with 'testingworldindia@gmail.com' on input[name='fld_email']
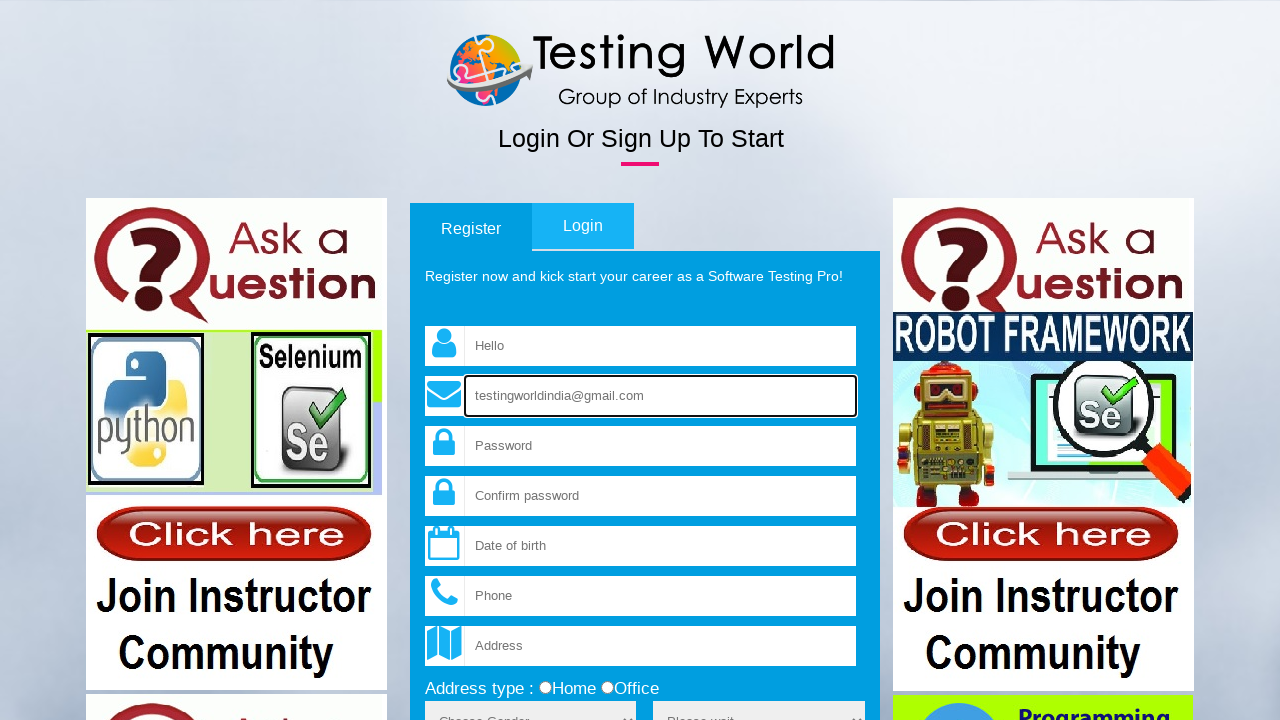

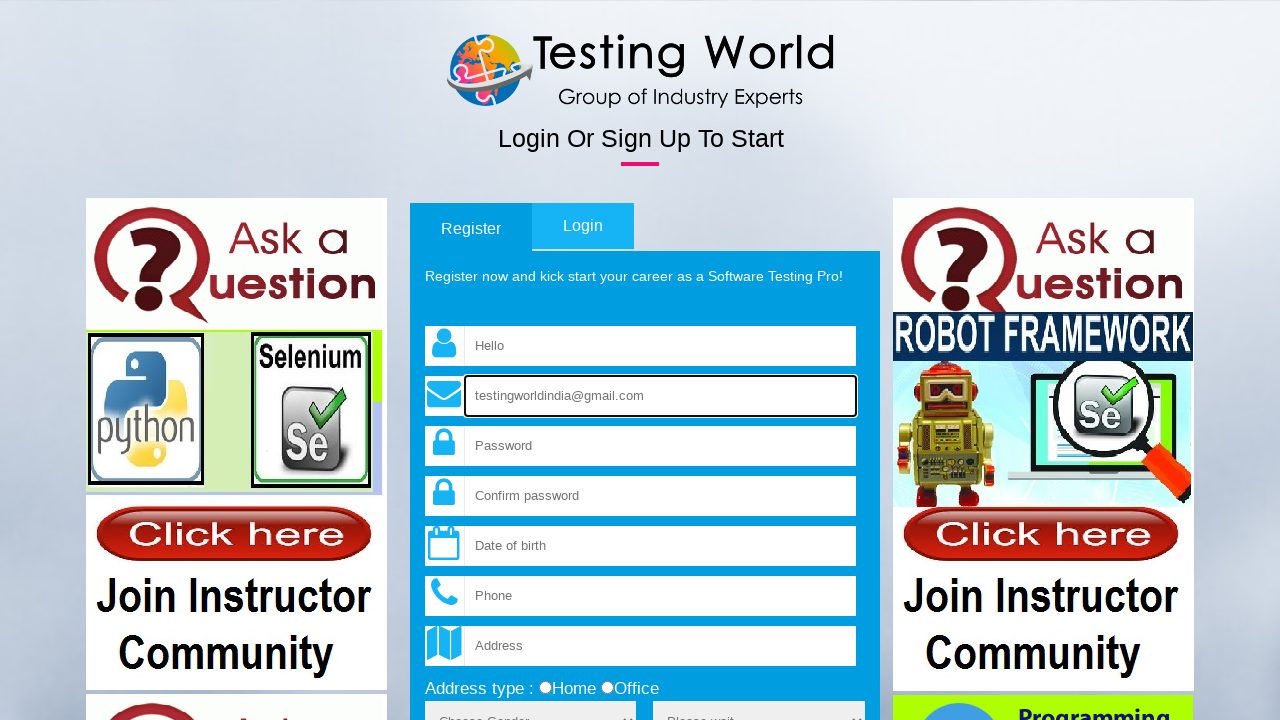